Tests basic domain connectivity by navigating to the main site and verifying the page loads with a successful response status and visible body content.

Starting URL: https://www.stellarspeak.online

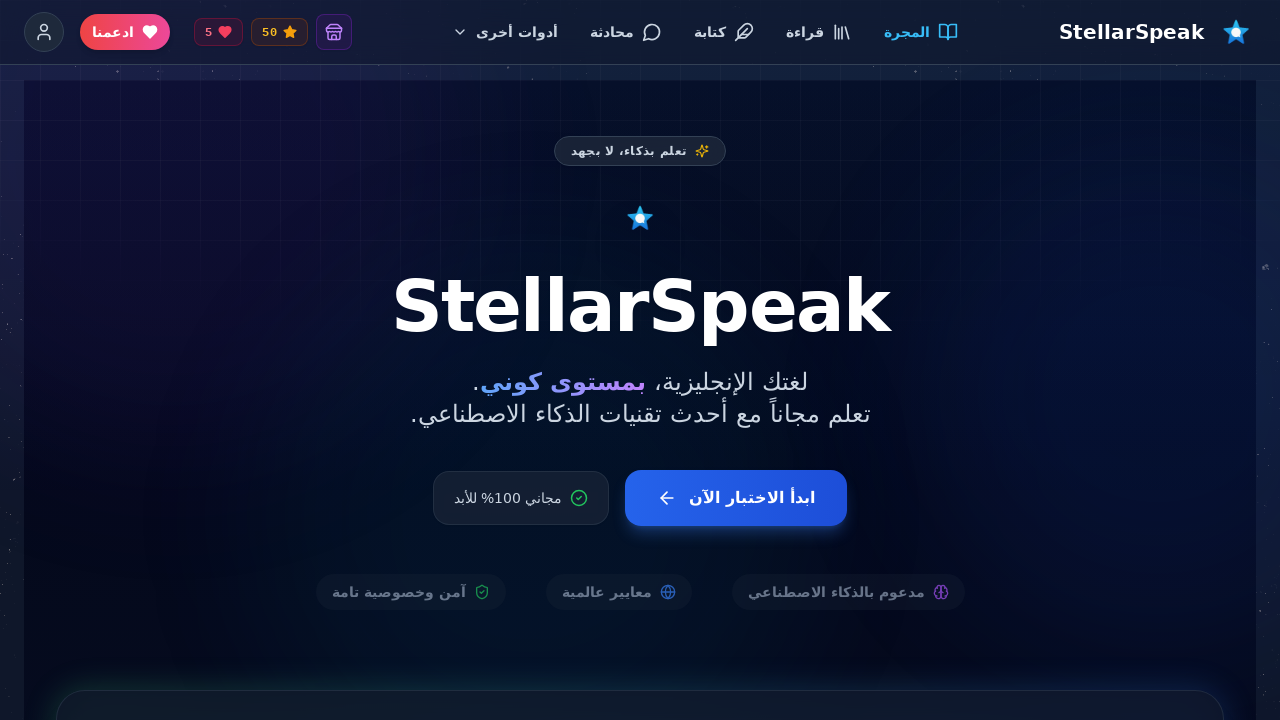

Navigated to https://www.stellarspeak.online
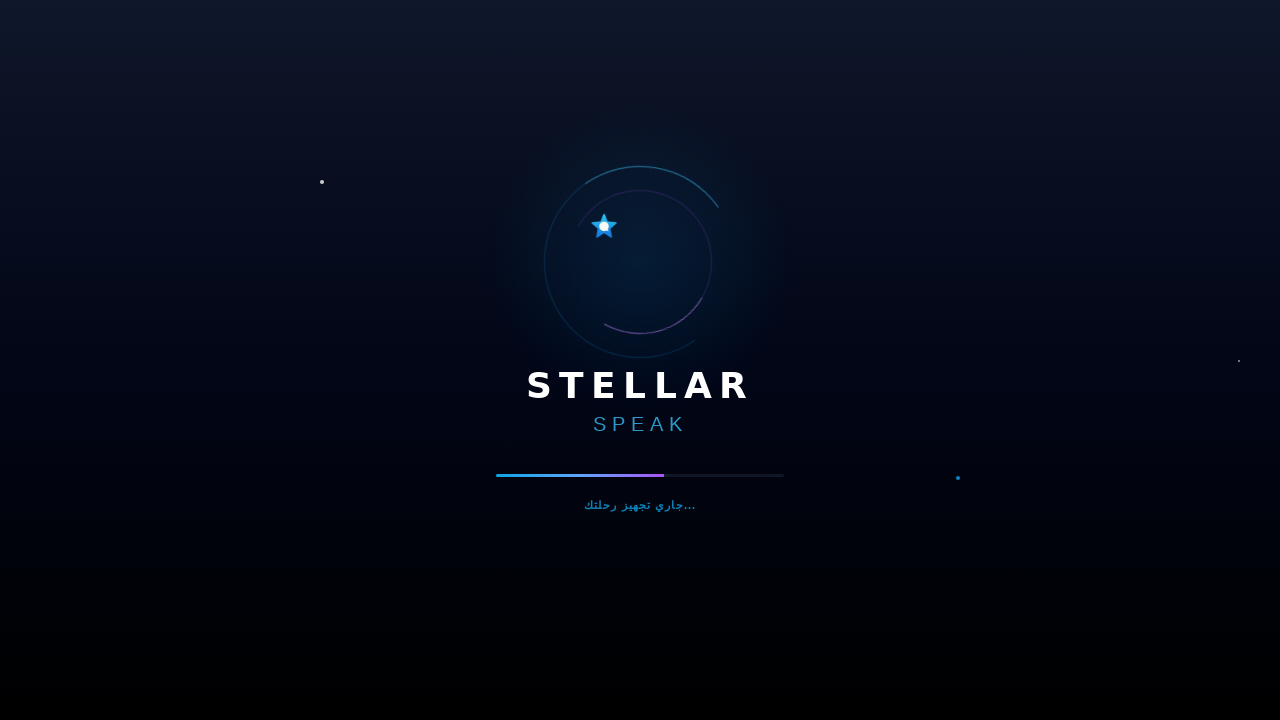

Page reached domcontentloaded state
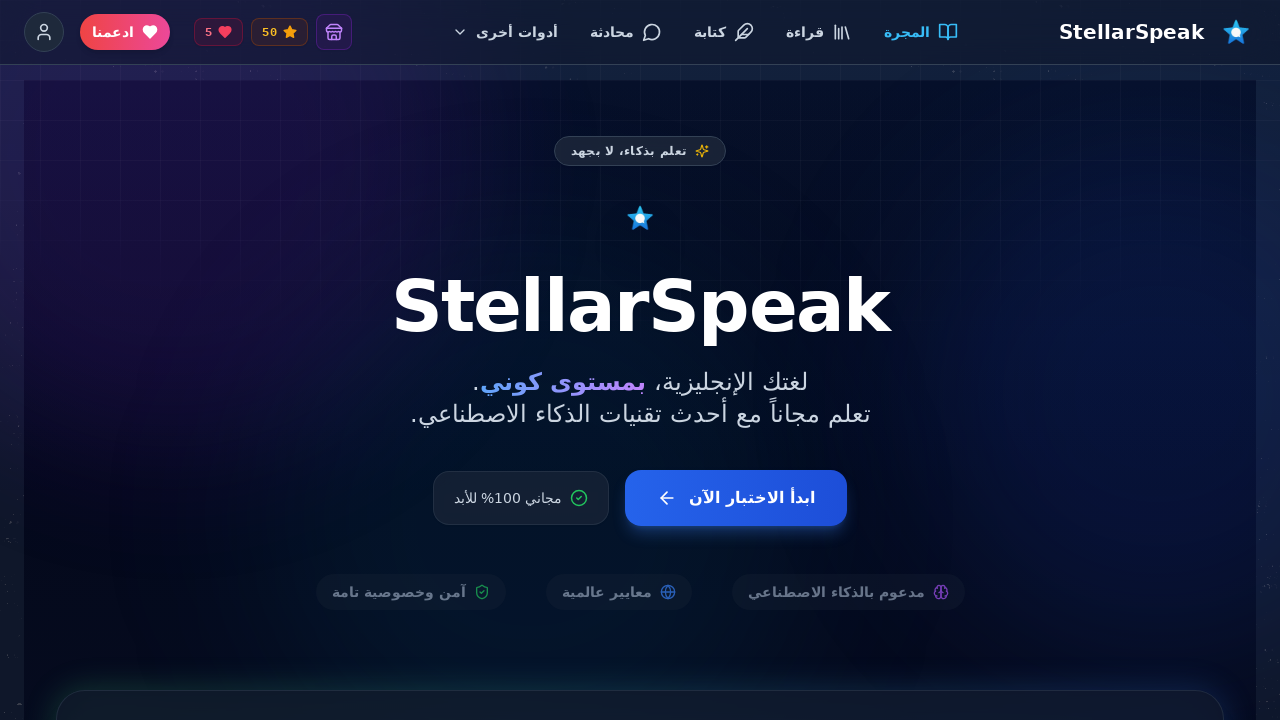

Body element is visible on page
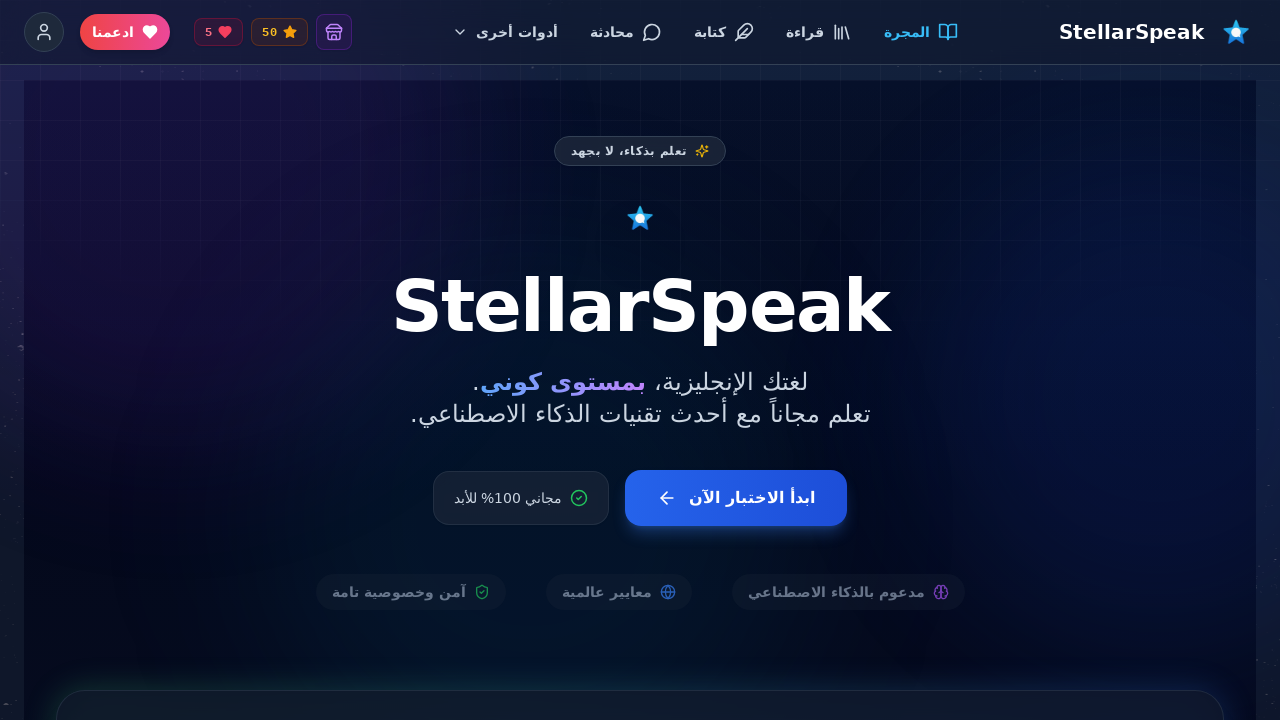

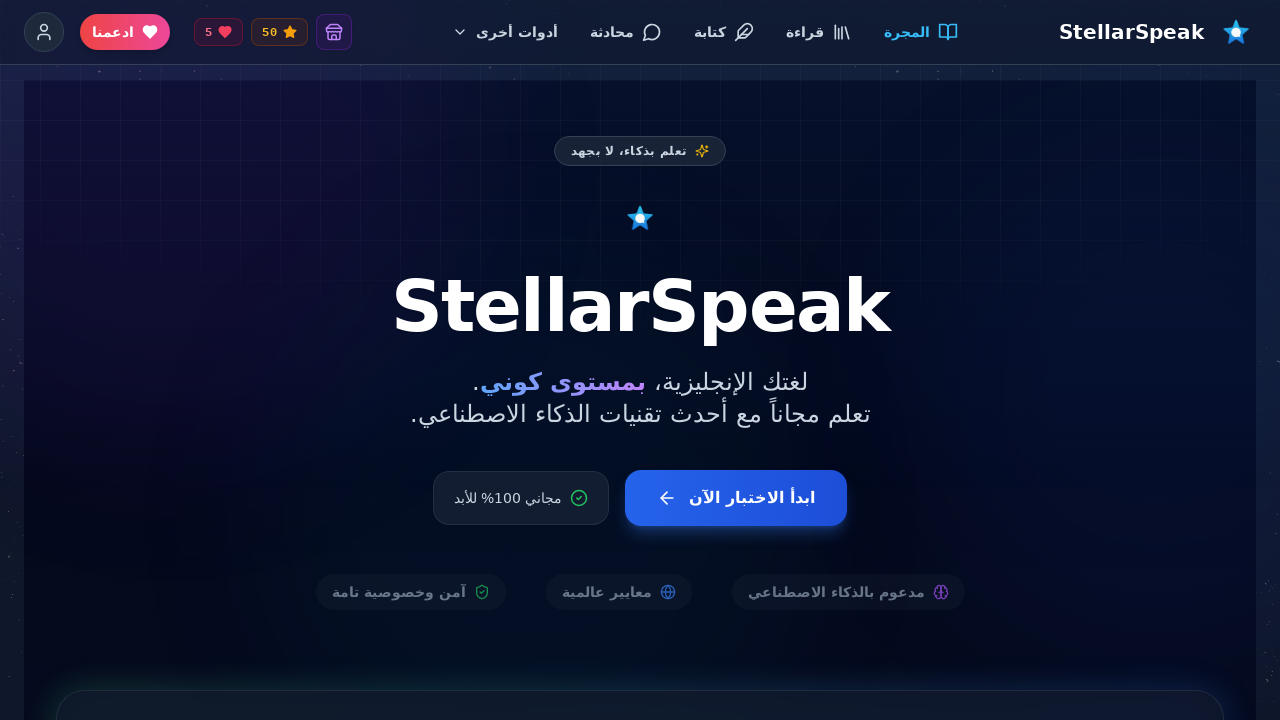